Tests keyboard tab navigation by pressing Tab multiple times and verifying that interactive elements receive focus properly.

Starting URL: https://playwright.dev/

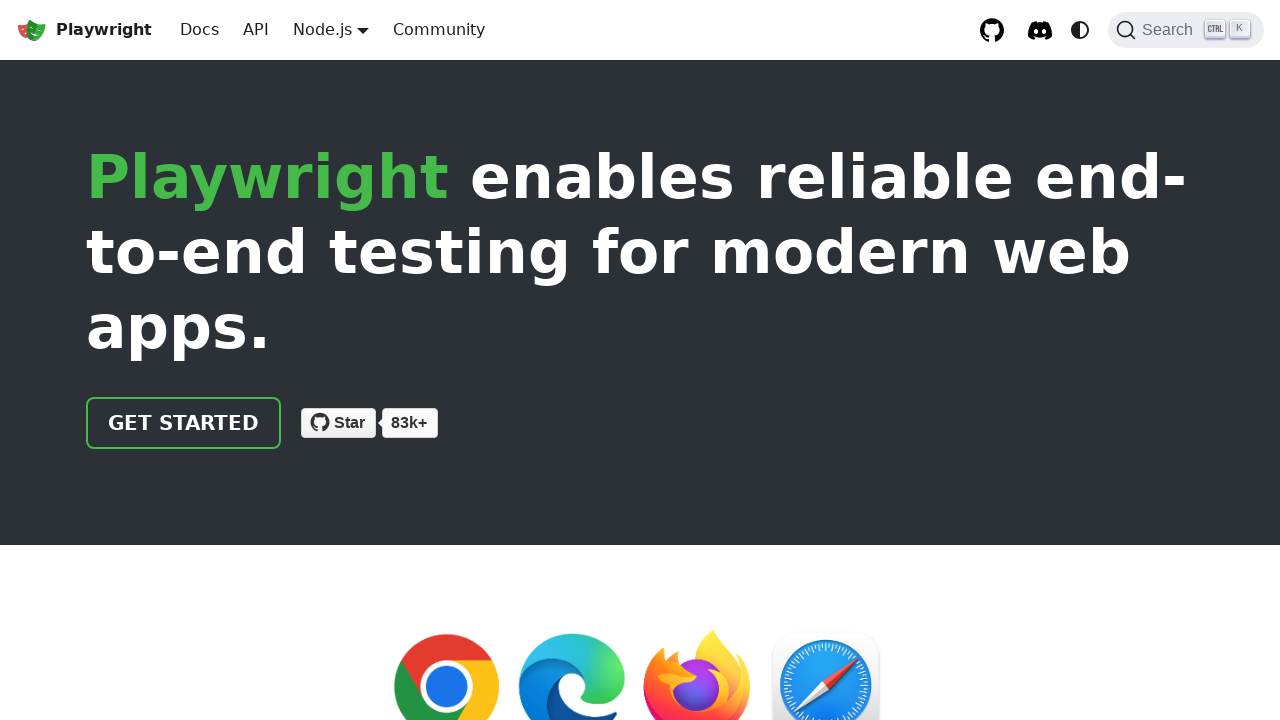

Waited for page to reach networkidle state
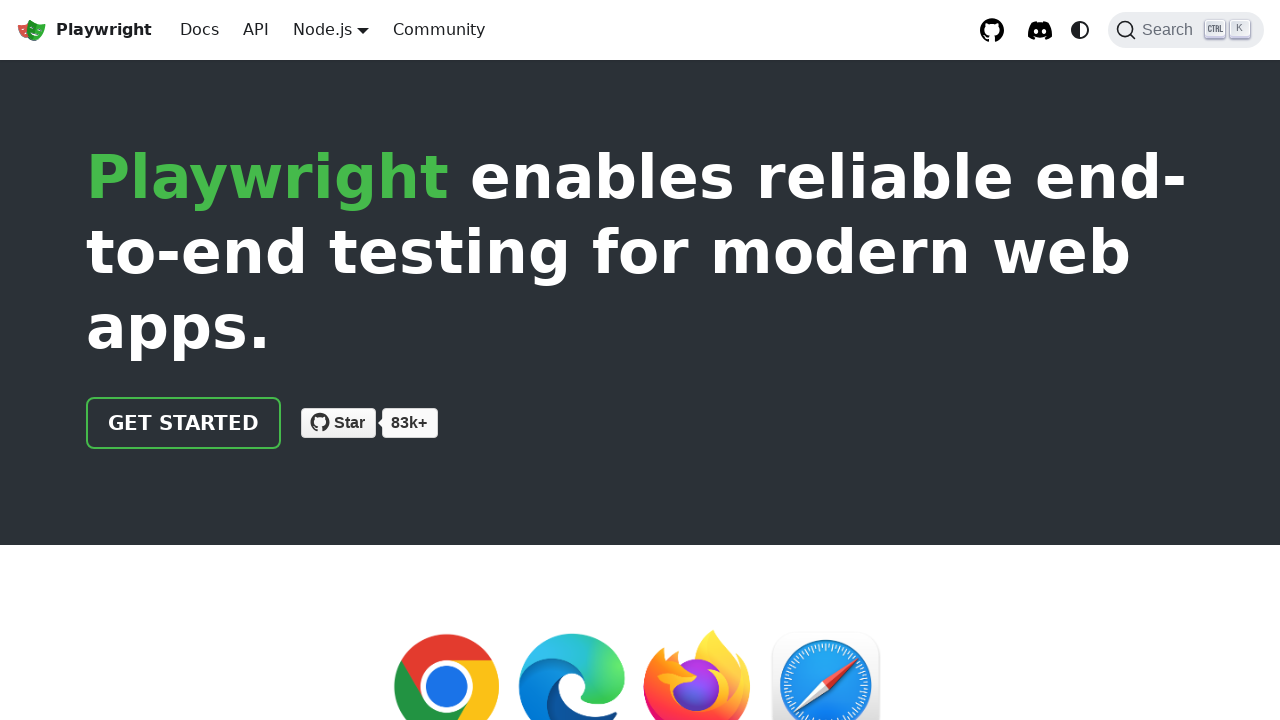

Found 47 focusable elements on the page
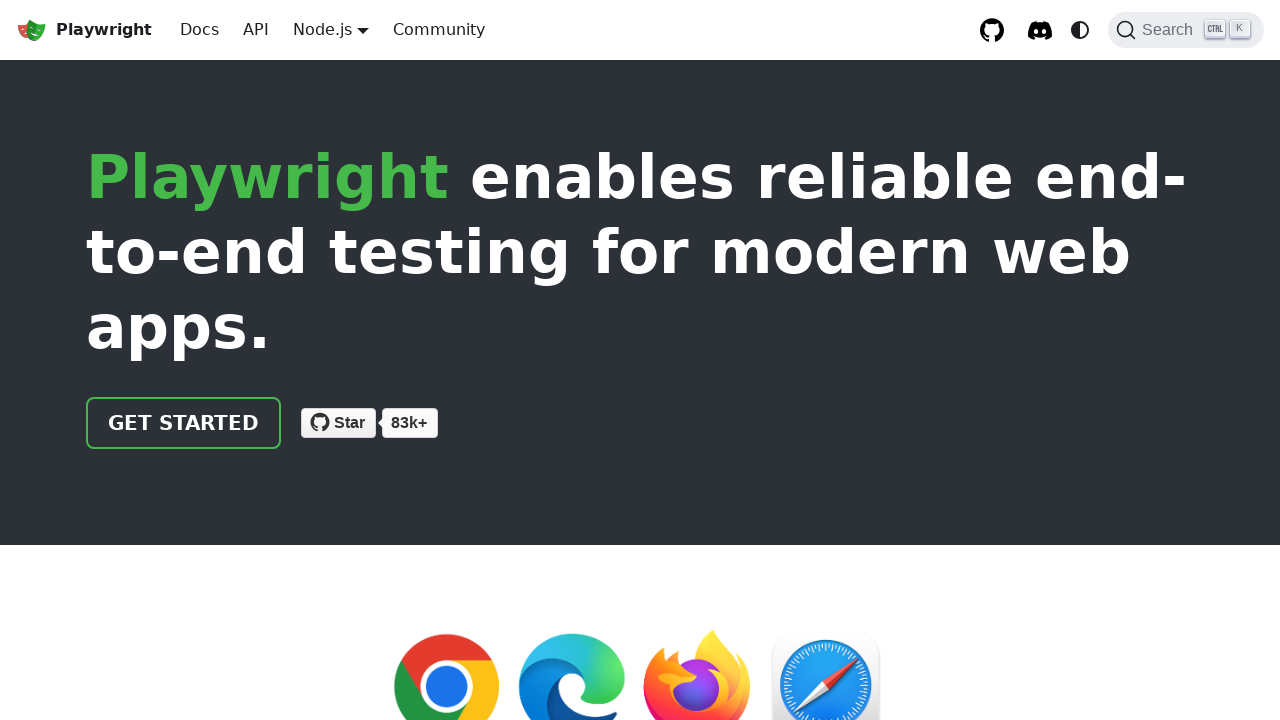

Pressed Tab key (navigation 1)
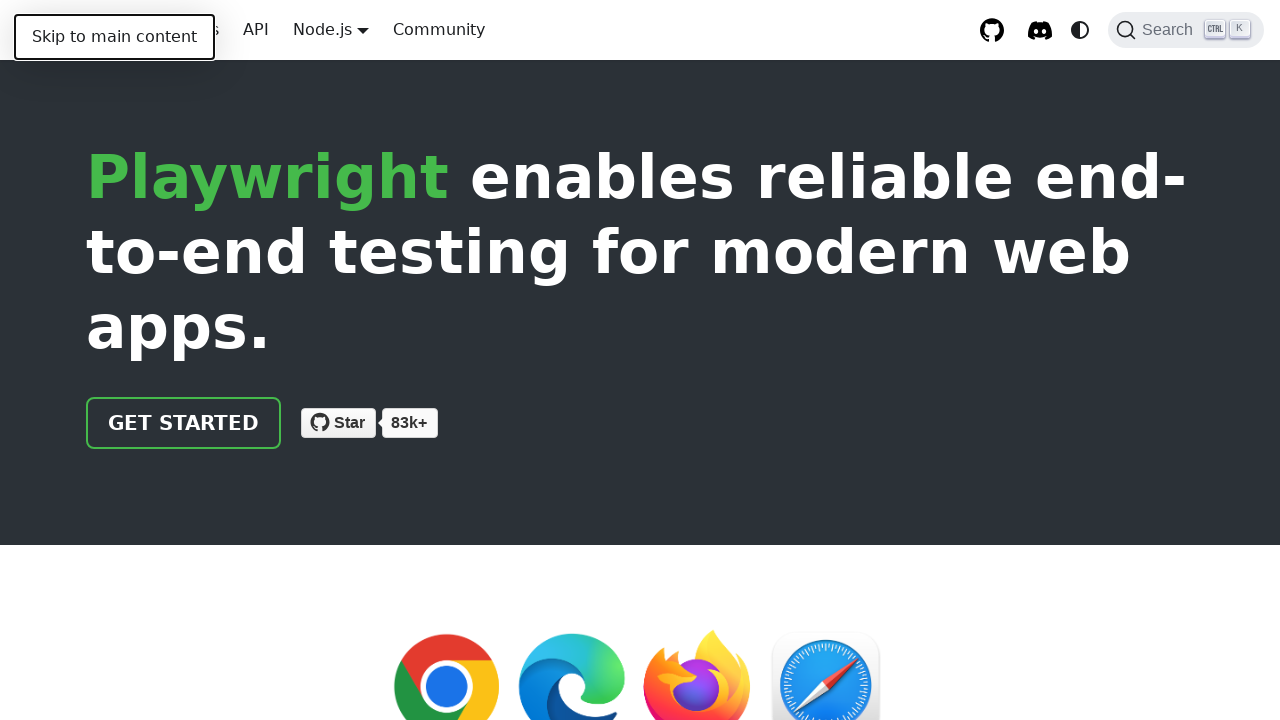

Verified focused element is visible (navigation 1)
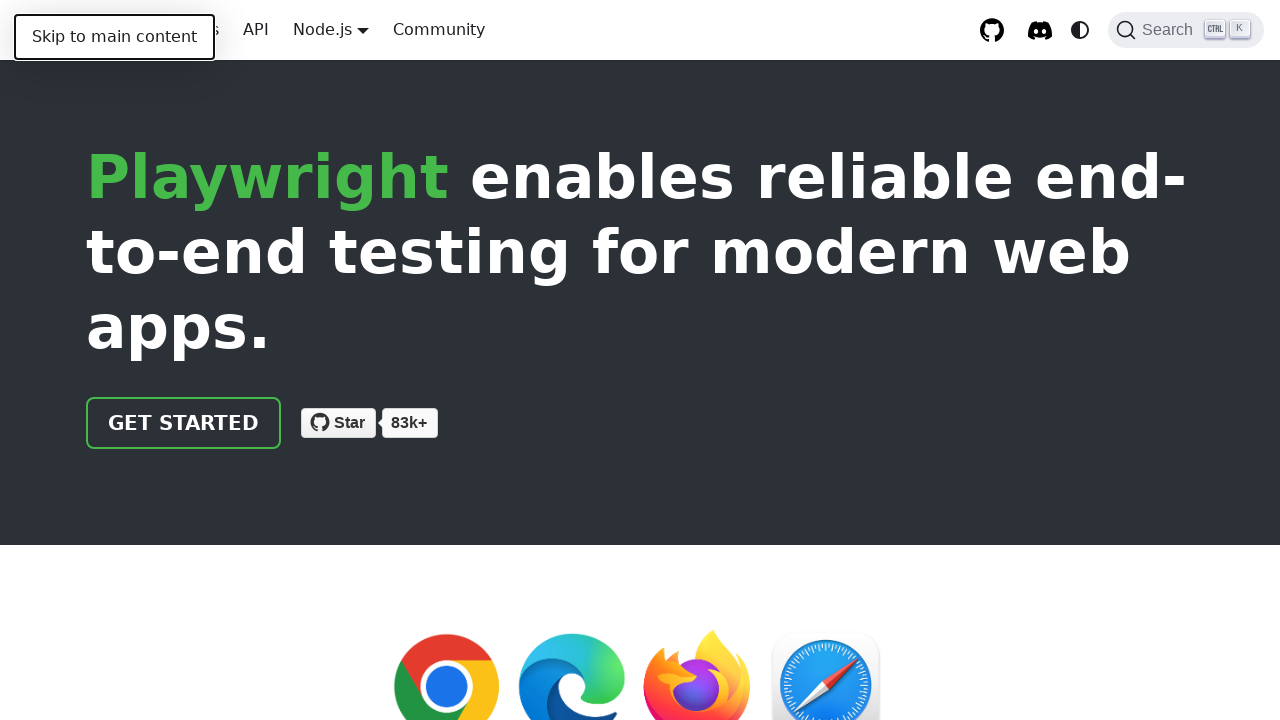

Tab 1: Focused on <a>
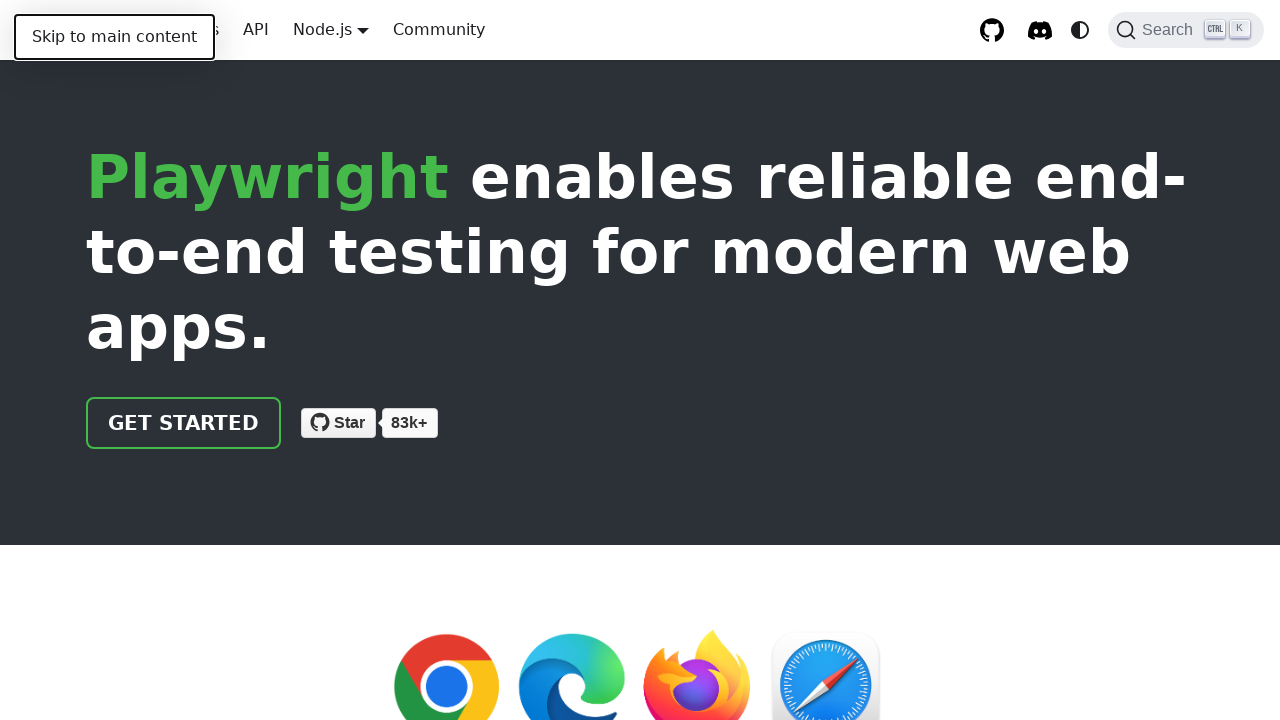

Pressed Tab key (navigation 2)
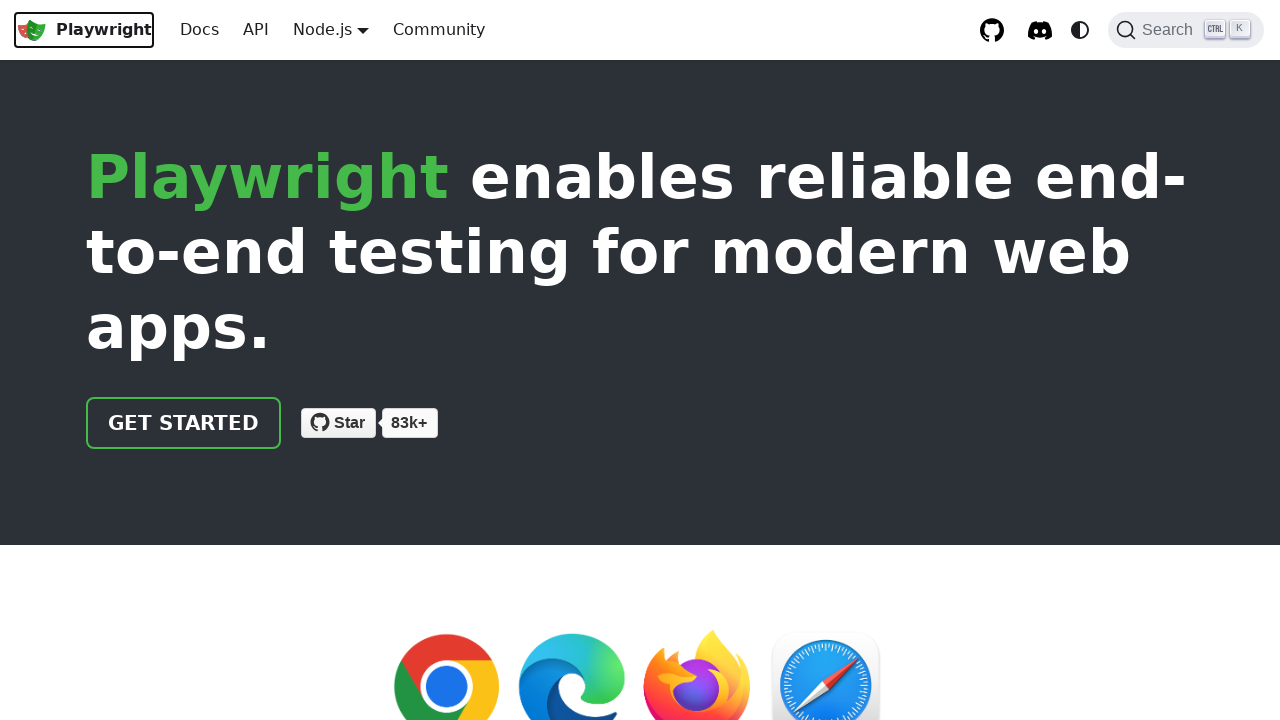

Verified focused element is visible (navigation 2)
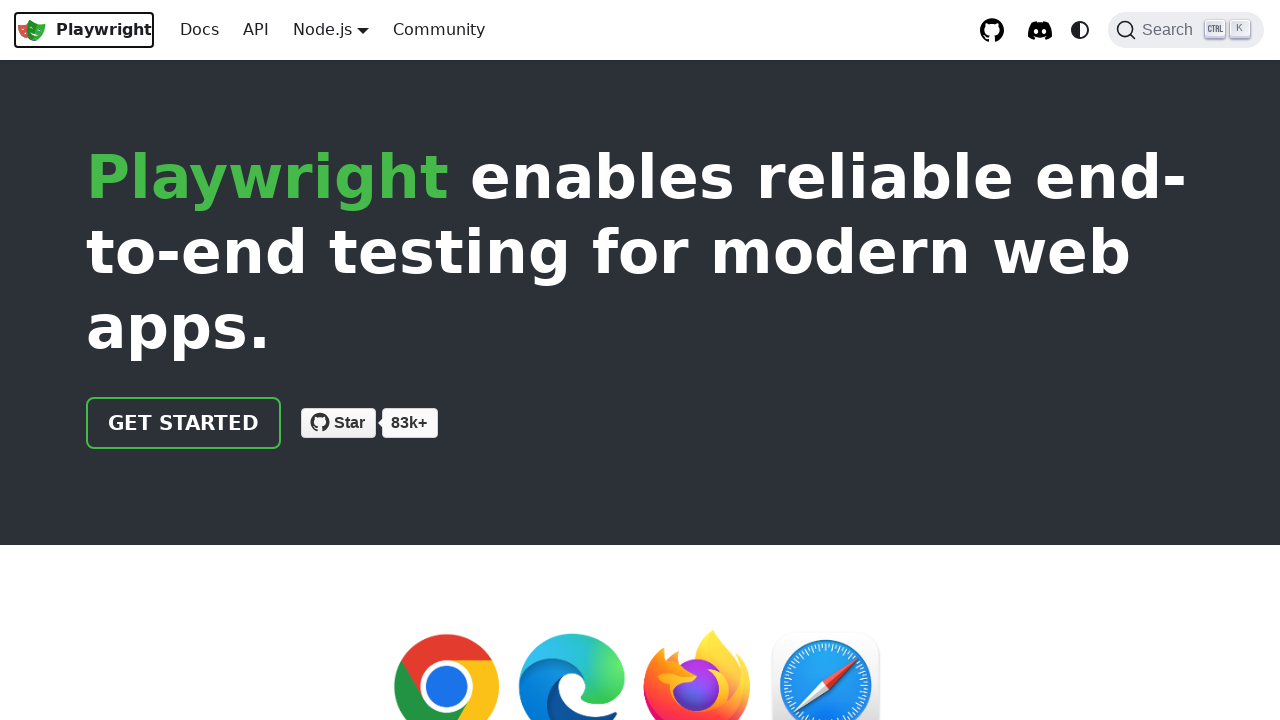

Tab 2: Focused on <a>
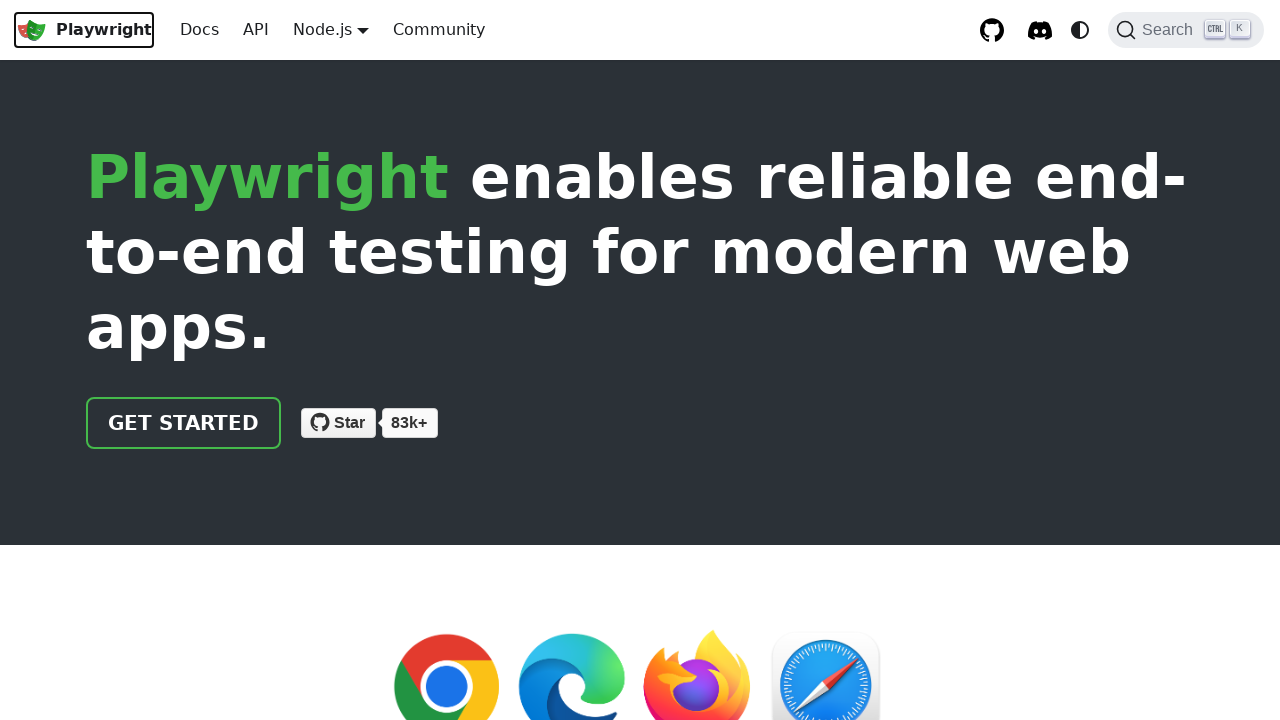

Pressed Tab key (navigation 3)
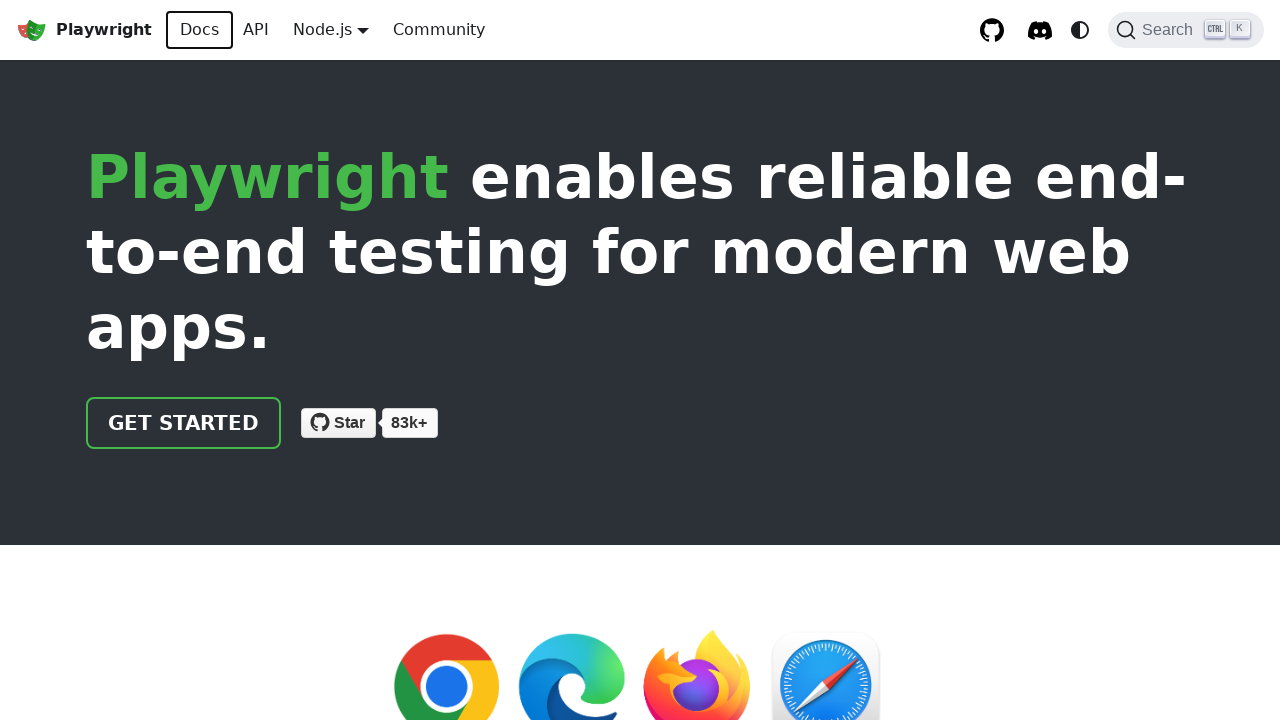

Verified focused element is visible (navigation 3)
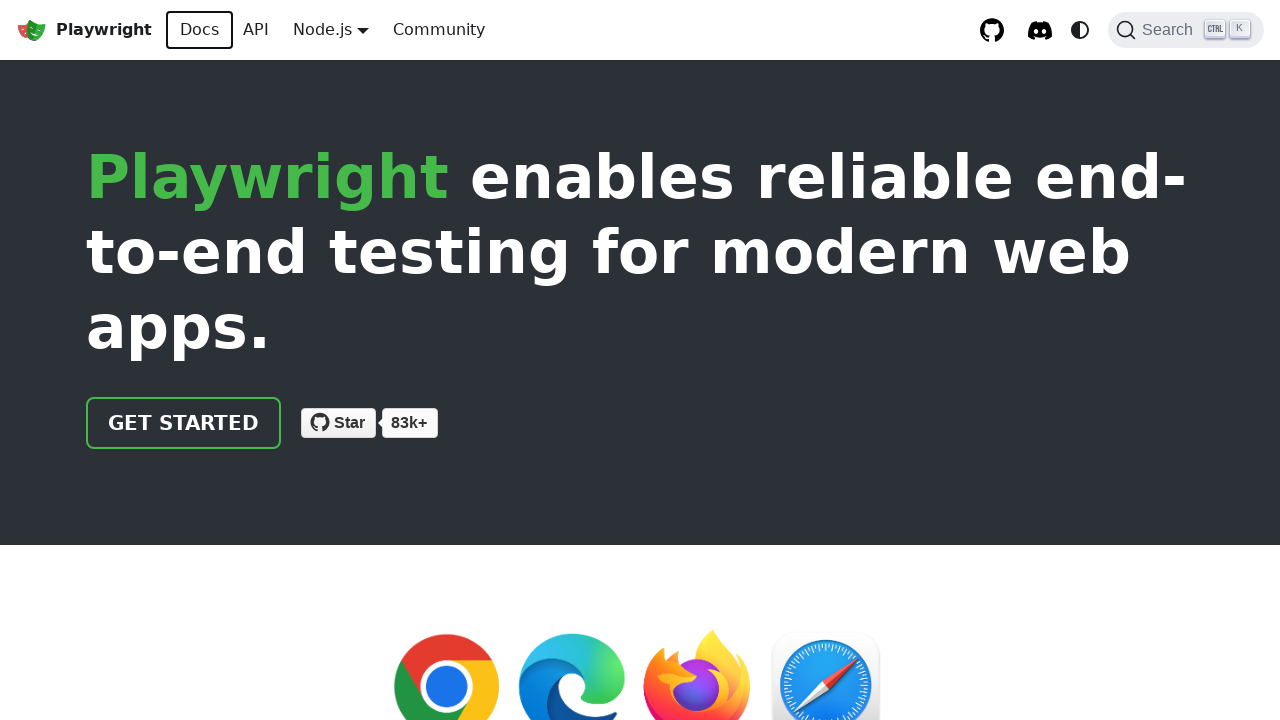

Tab 3: Focused on <a>
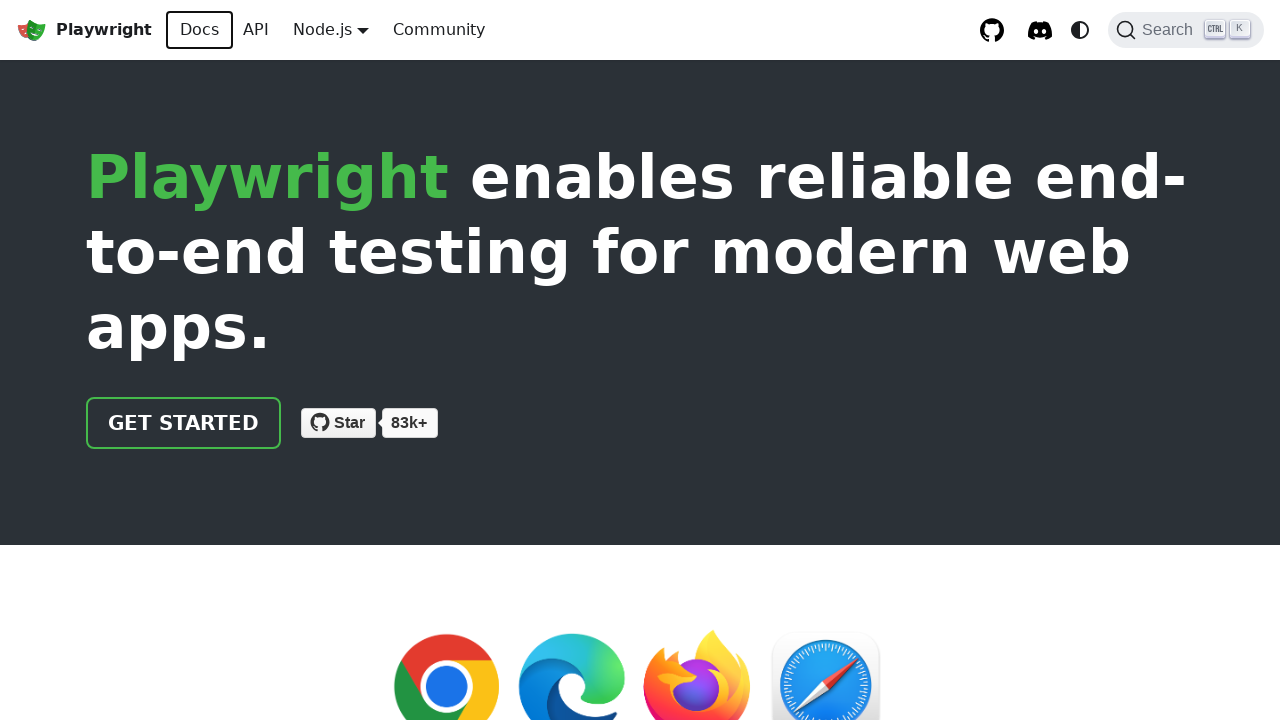

Pressed Tab key (navigation 4)
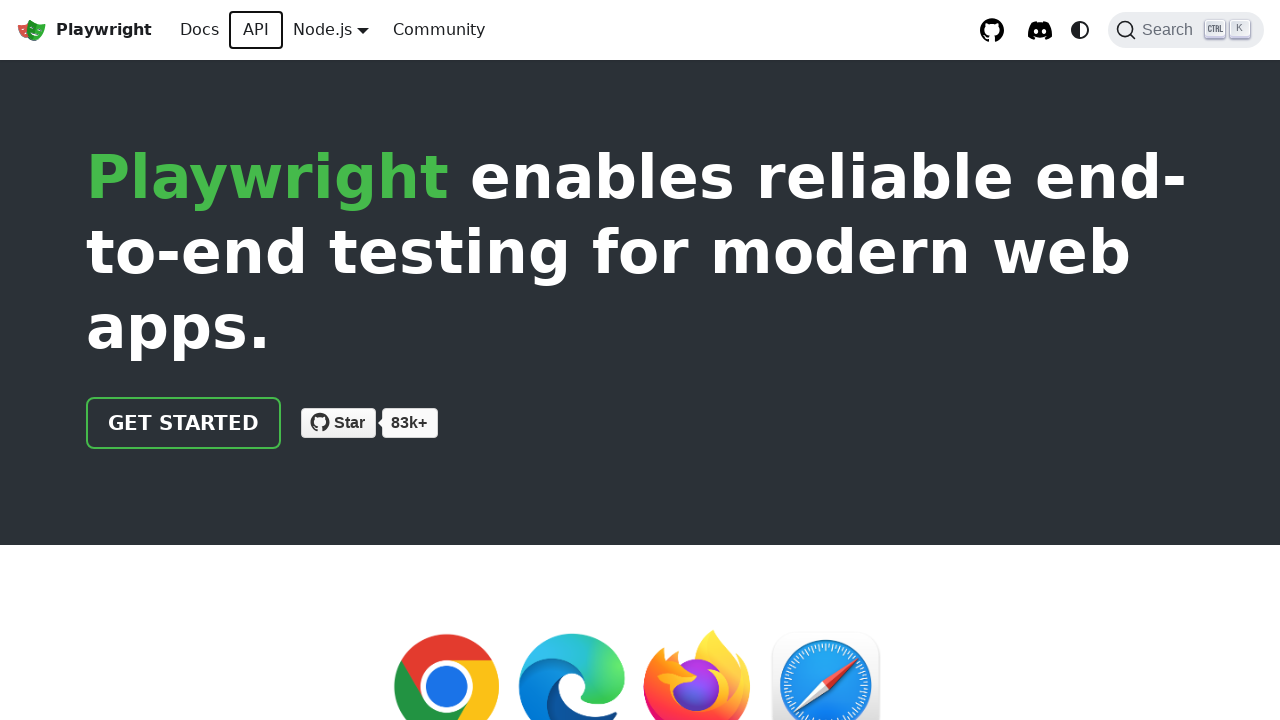

Verified focused element is visible (navigation 4)
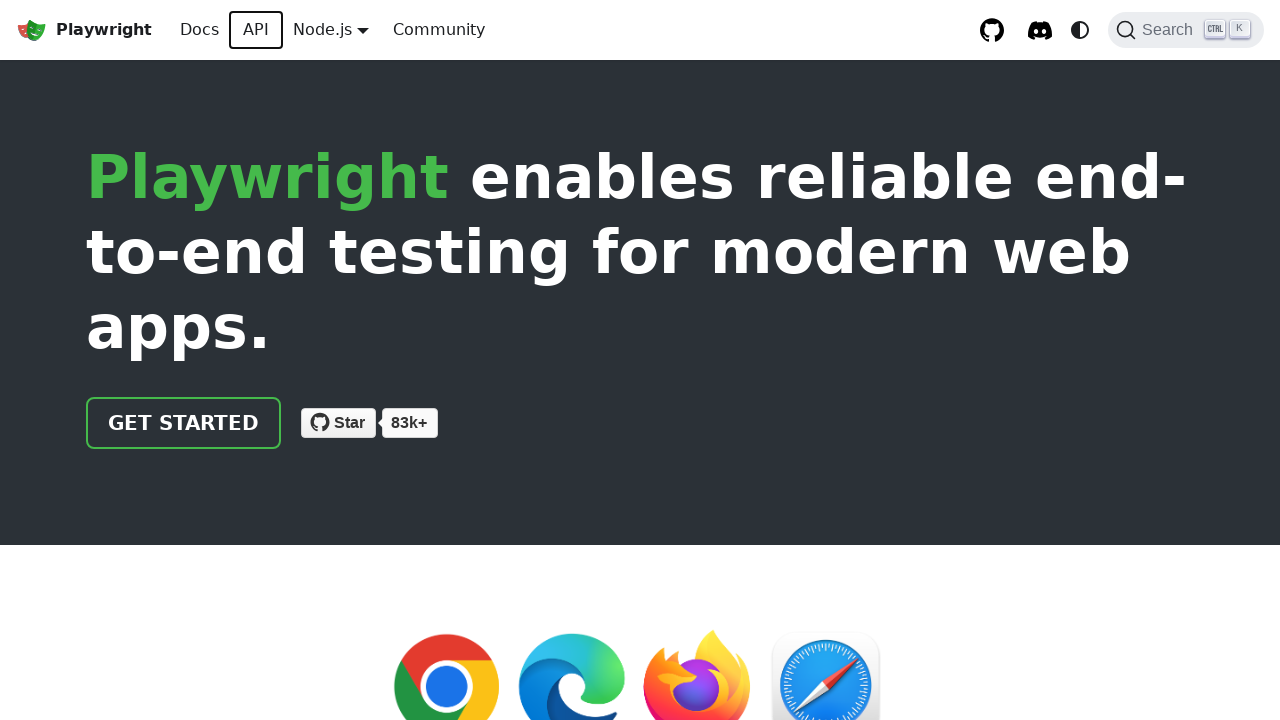

Tab 4: Focused on <a>
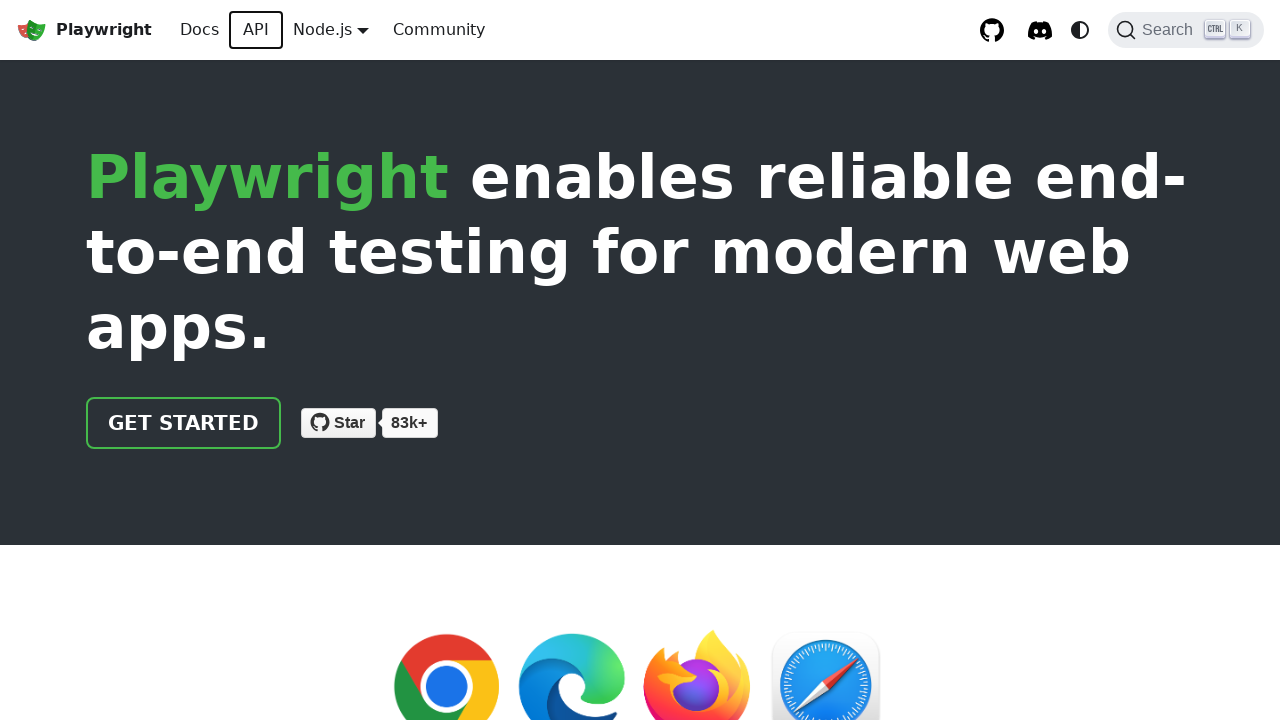

Pressed Tab key (navigation 5)
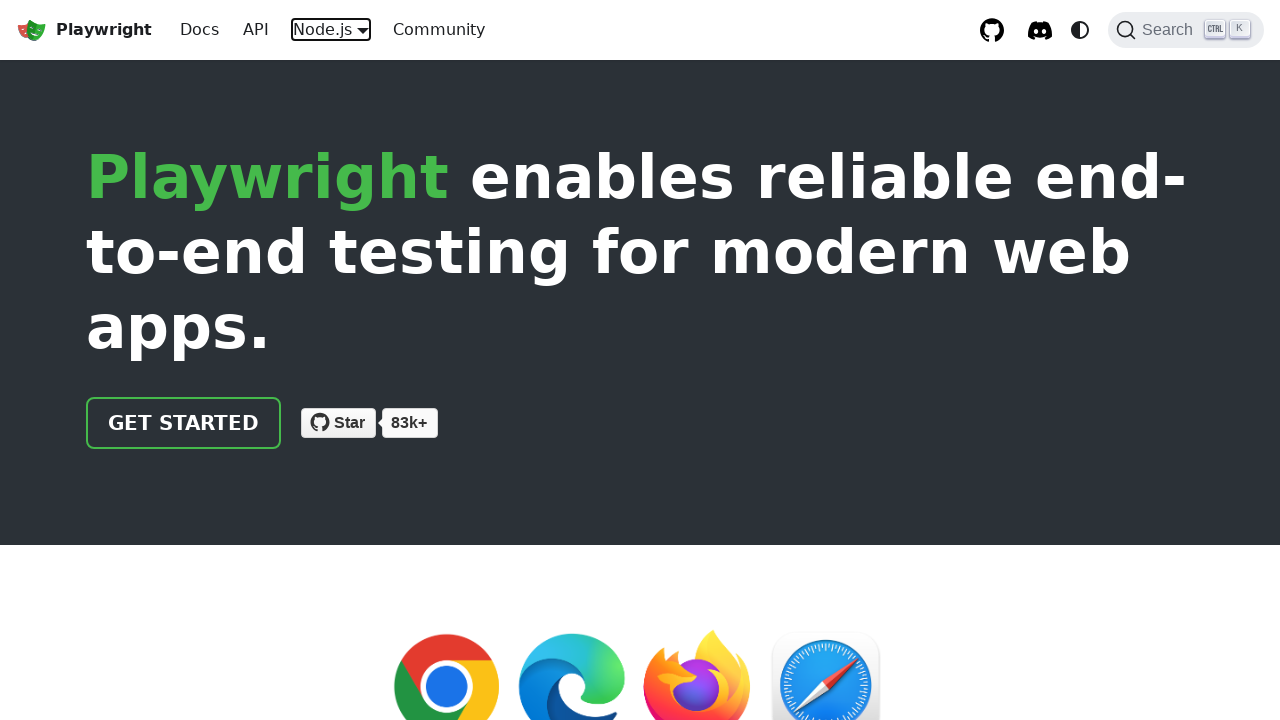

Verified focused element is visible (navigation 5)
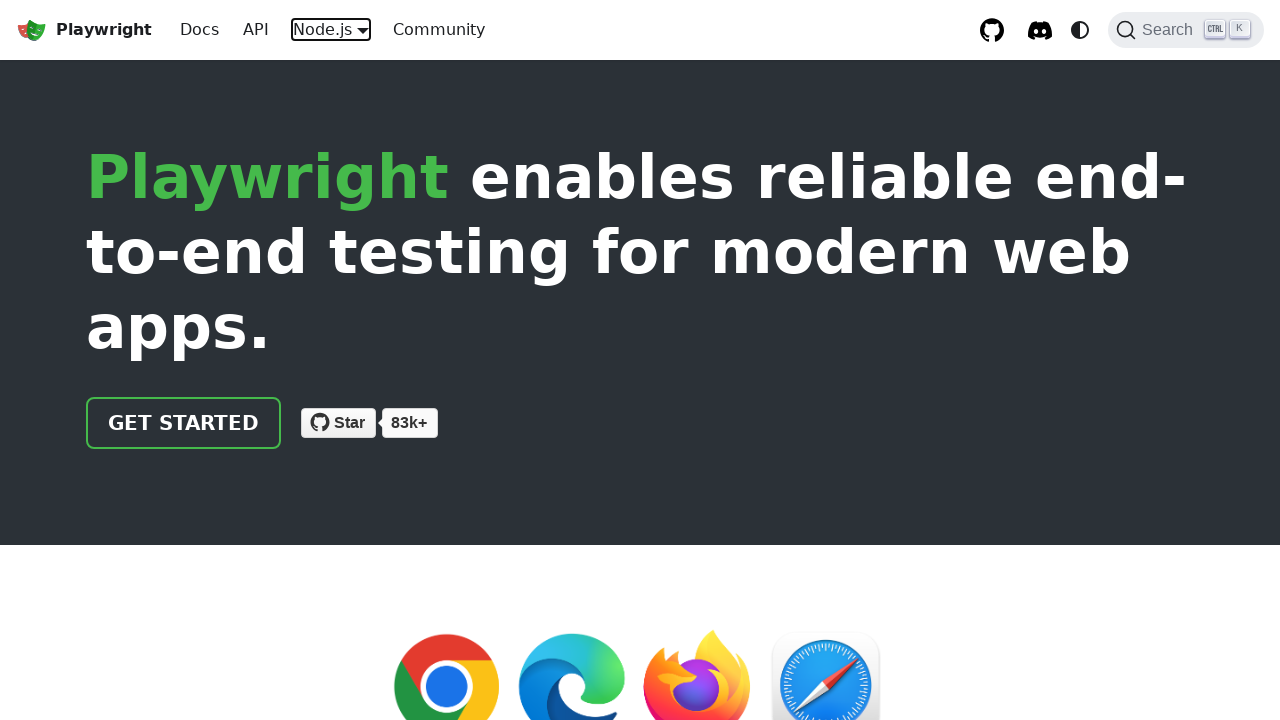

Tab 5: Focused on <a>
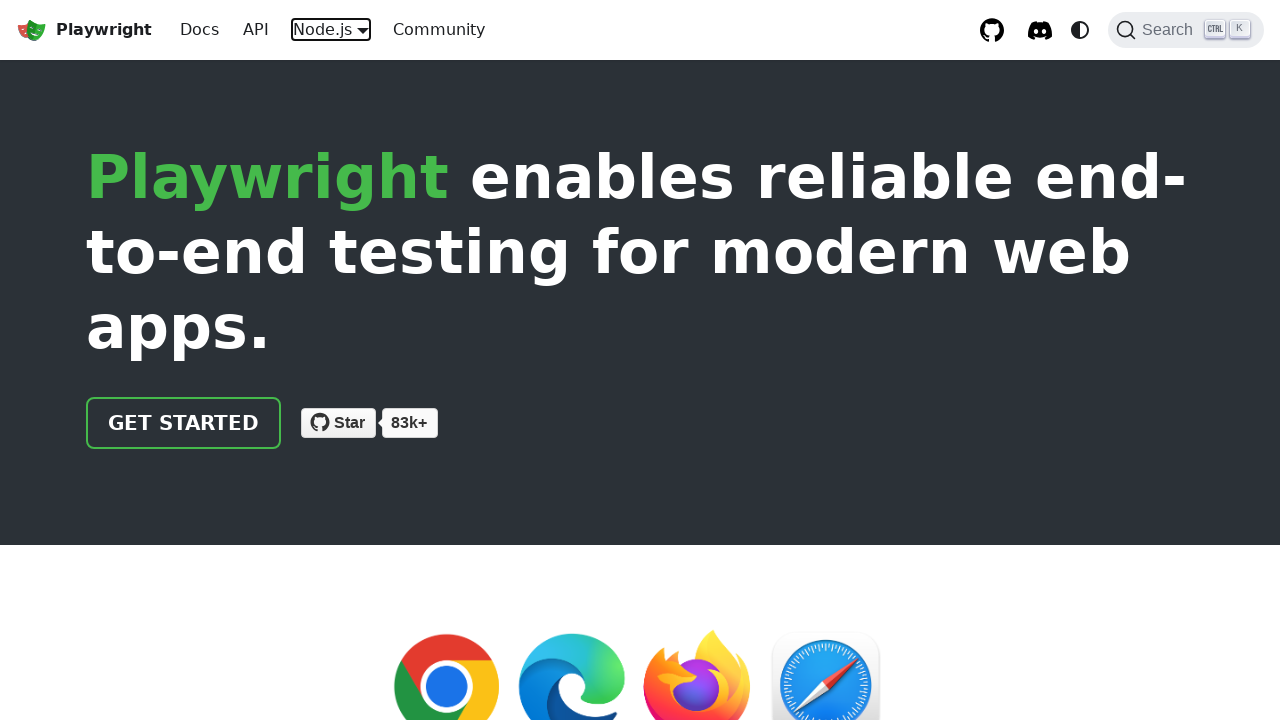

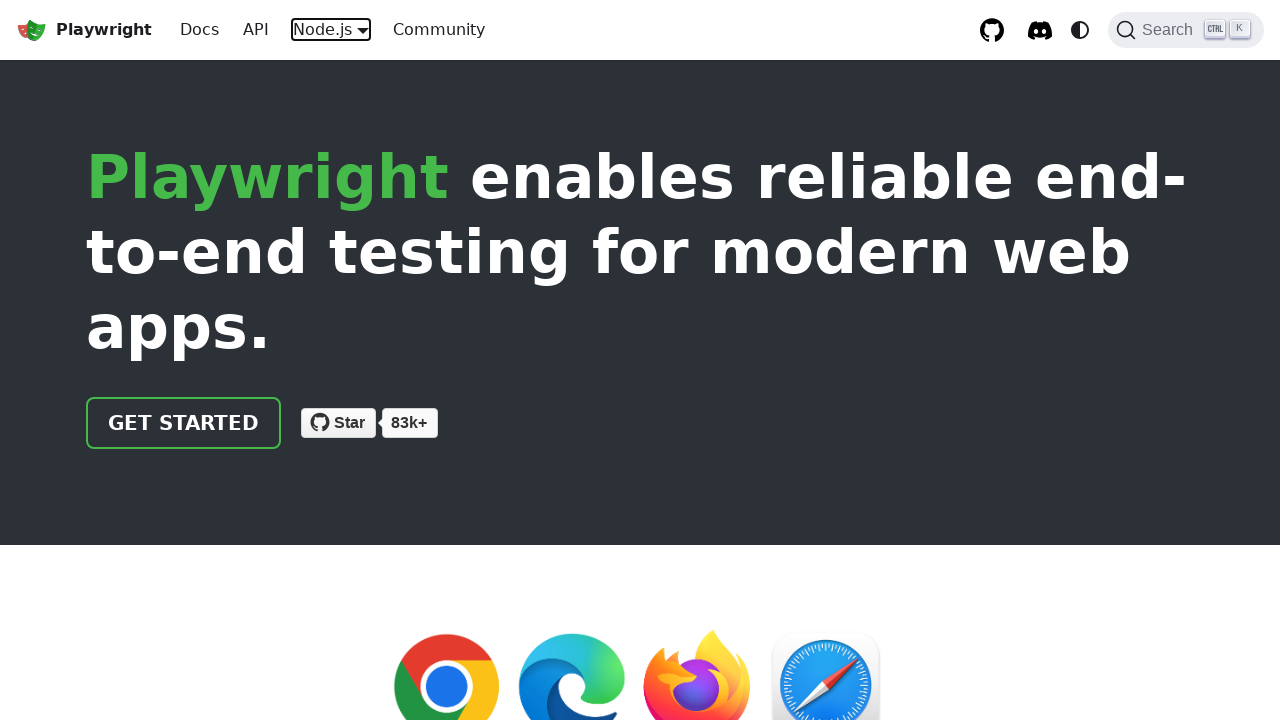